Tests checkbox functionality by toggling checkboxes and verifying their states change correctly

Starting URL: http://the-internet.herokuapp.com/checkboxes

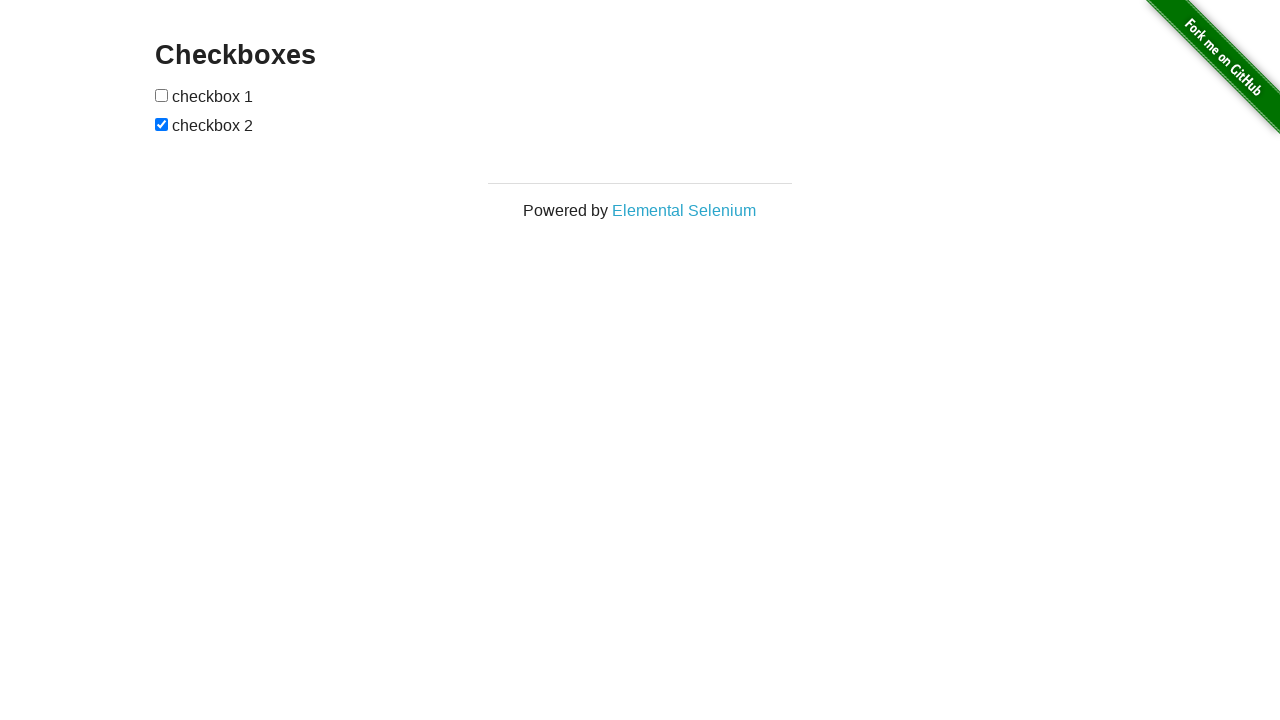

Located first checkbox element
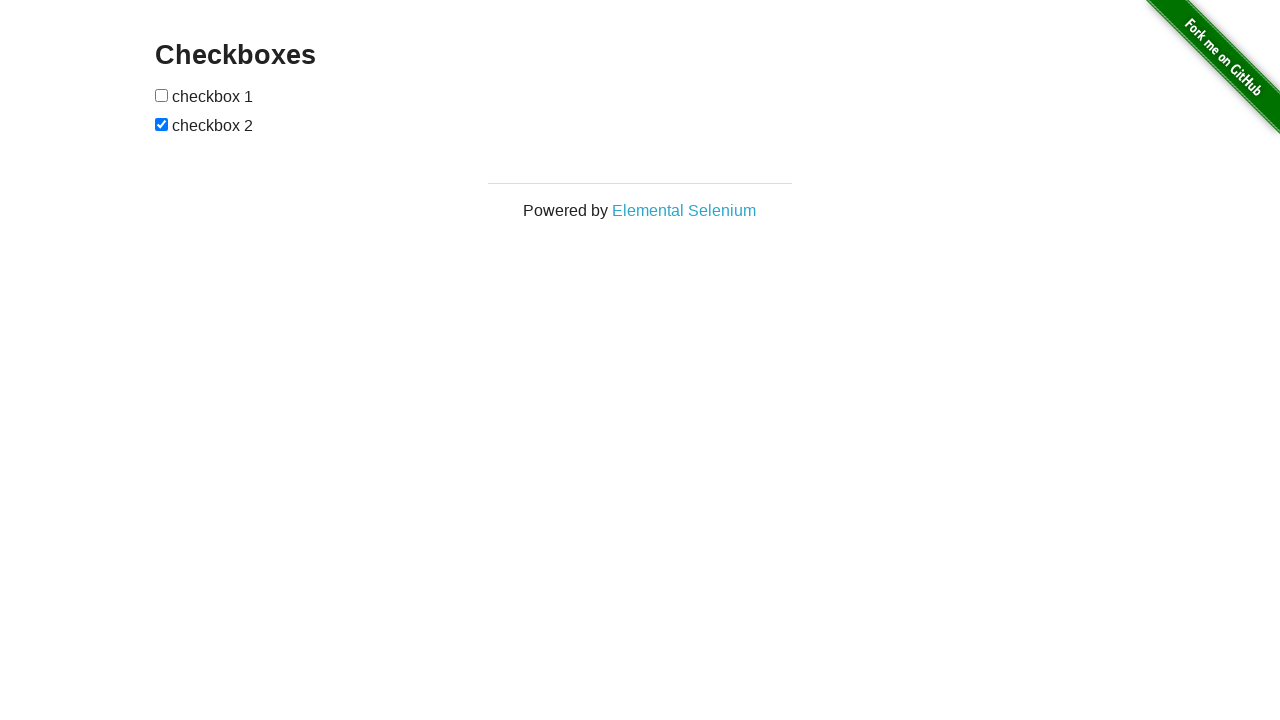

Verified first checkbox is unchecked
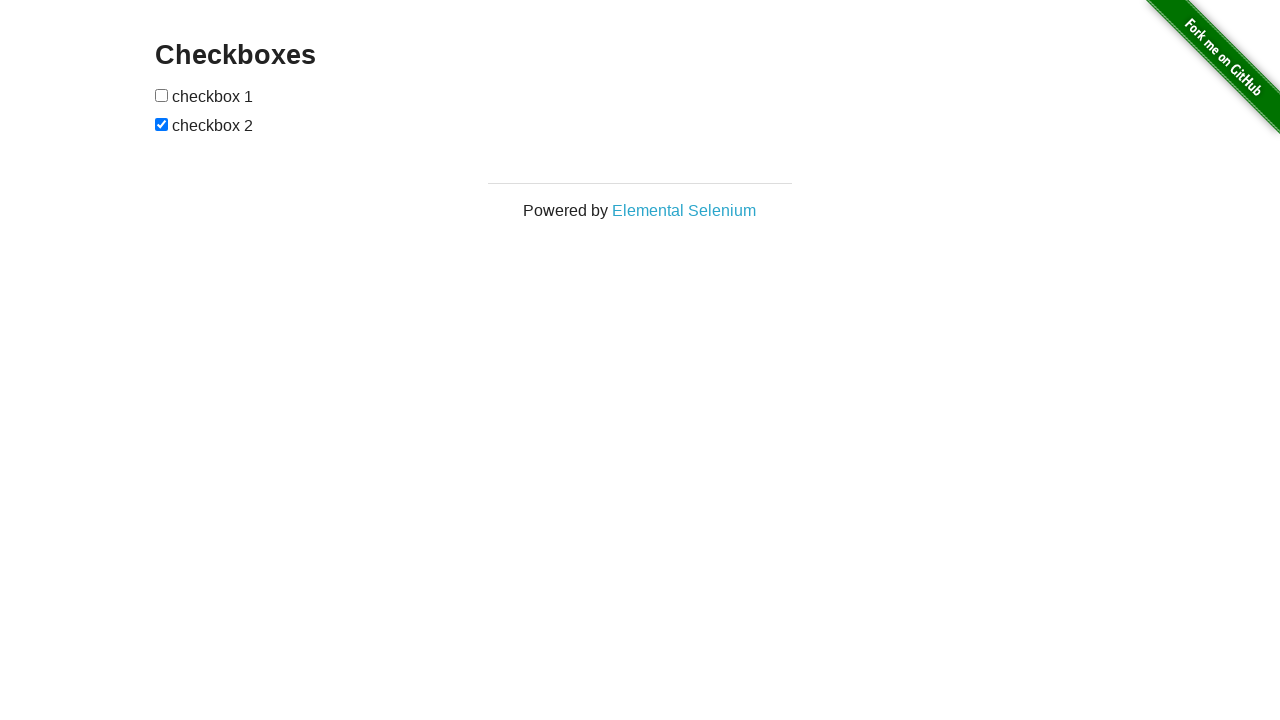

Clicked first checkbox to check it at (162, 95) on xpath=/html/body/div[2]/div/div/form/input[1]
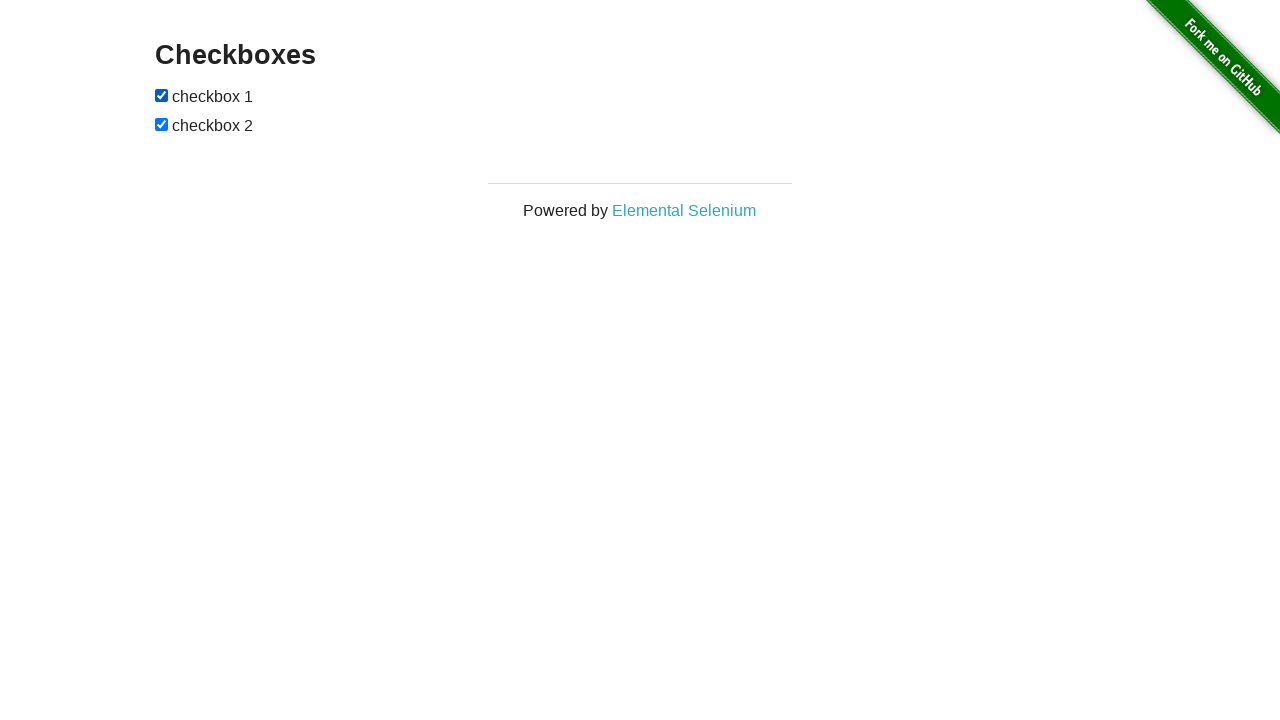

Verified first checkbox is now checked
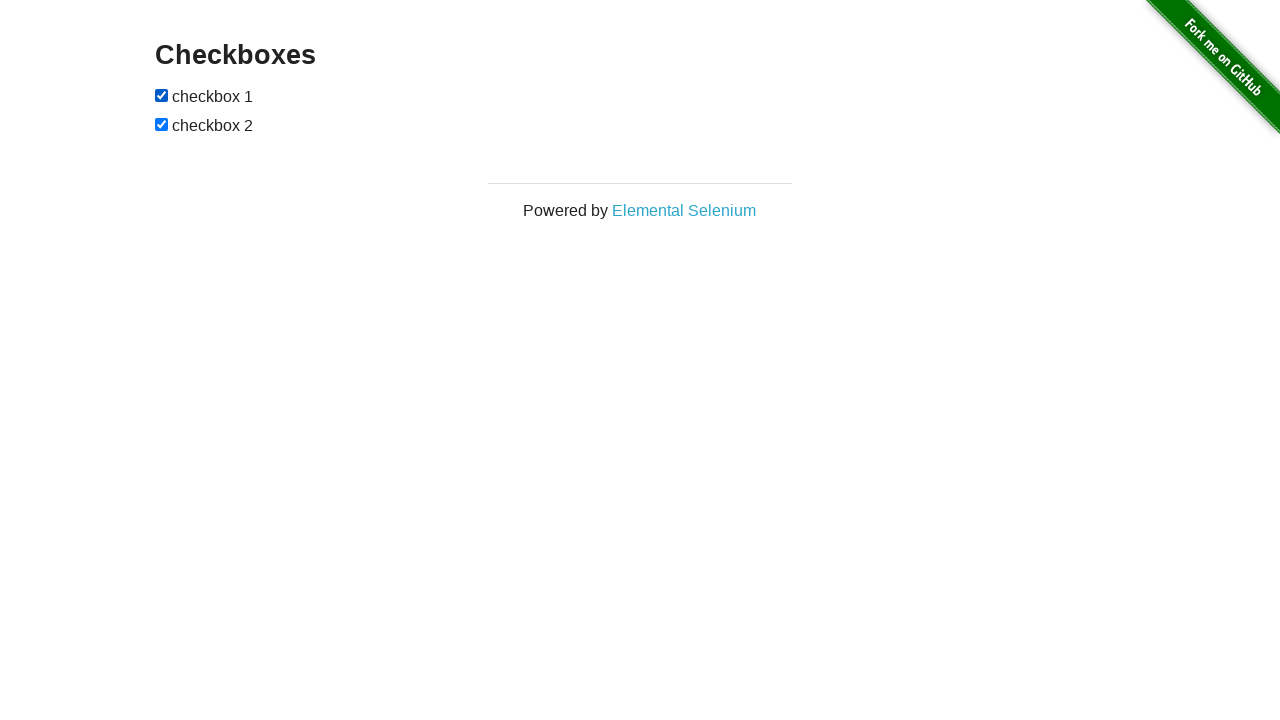

Located second checkbox element
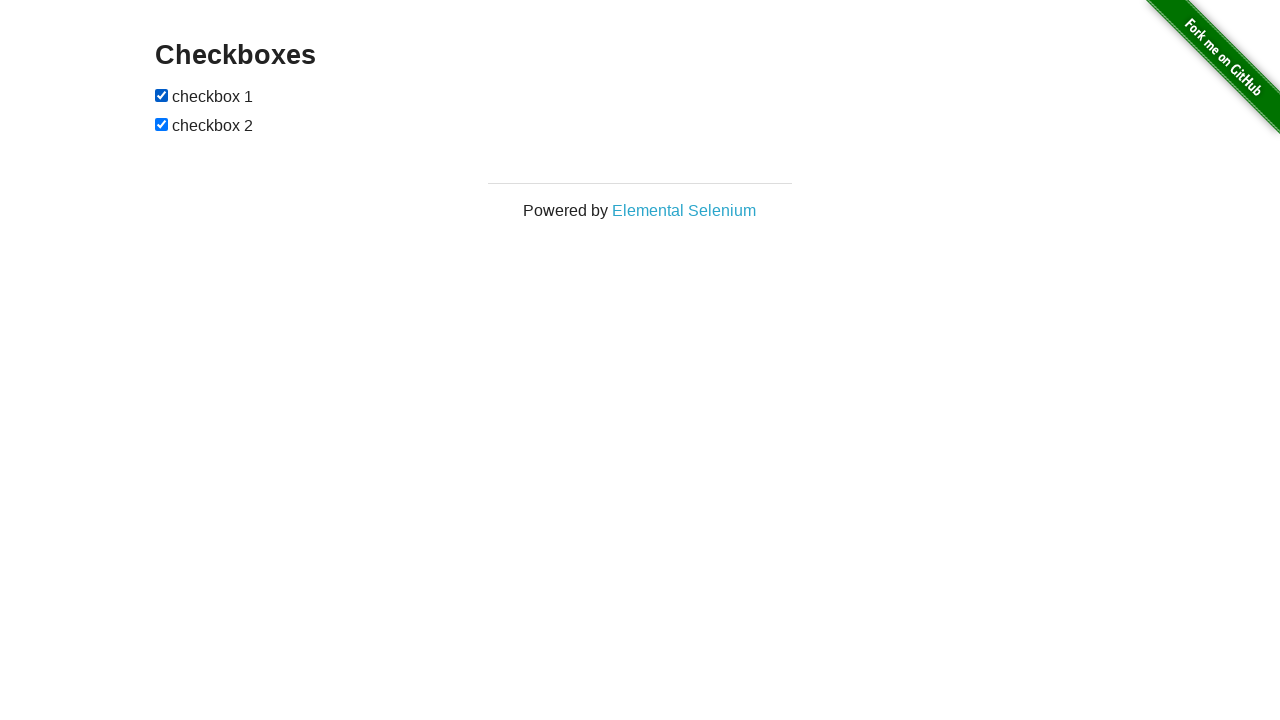

Verified second checkbox is checked
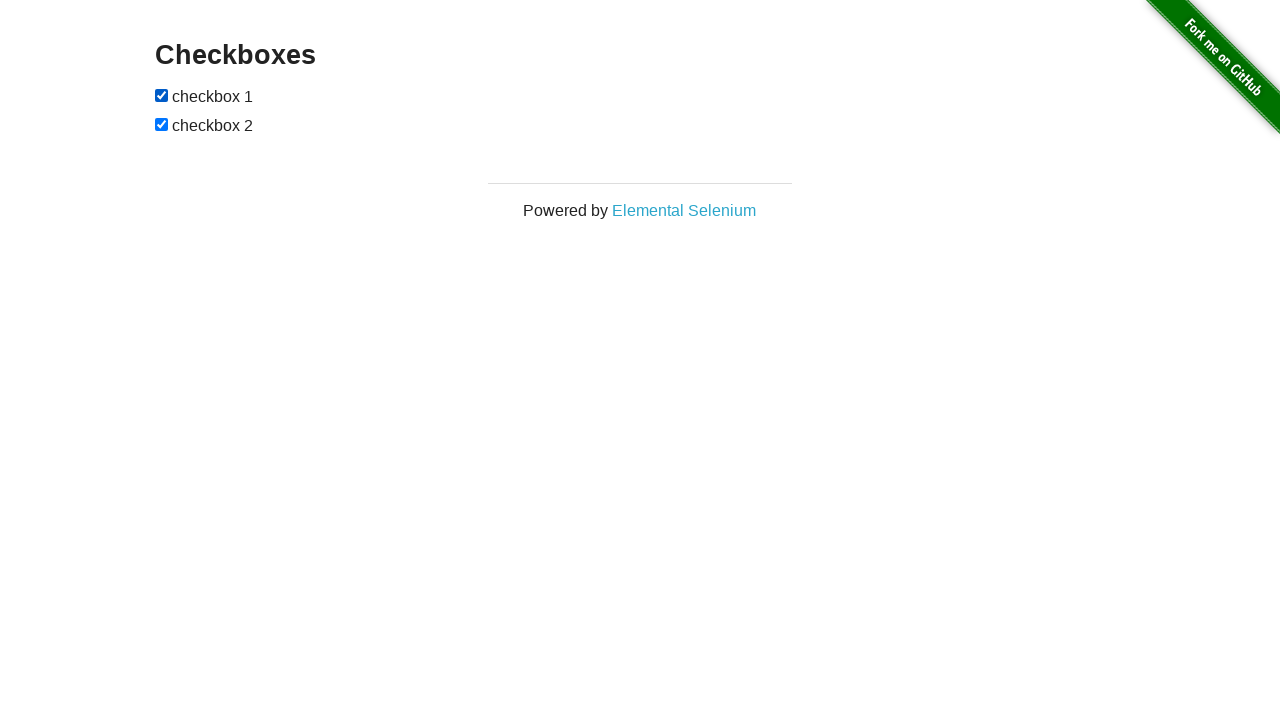

Clicked second checkbox to uncheck it at (162, 124) on xpath=/html/body/div[2]/div/div/form/input[2]
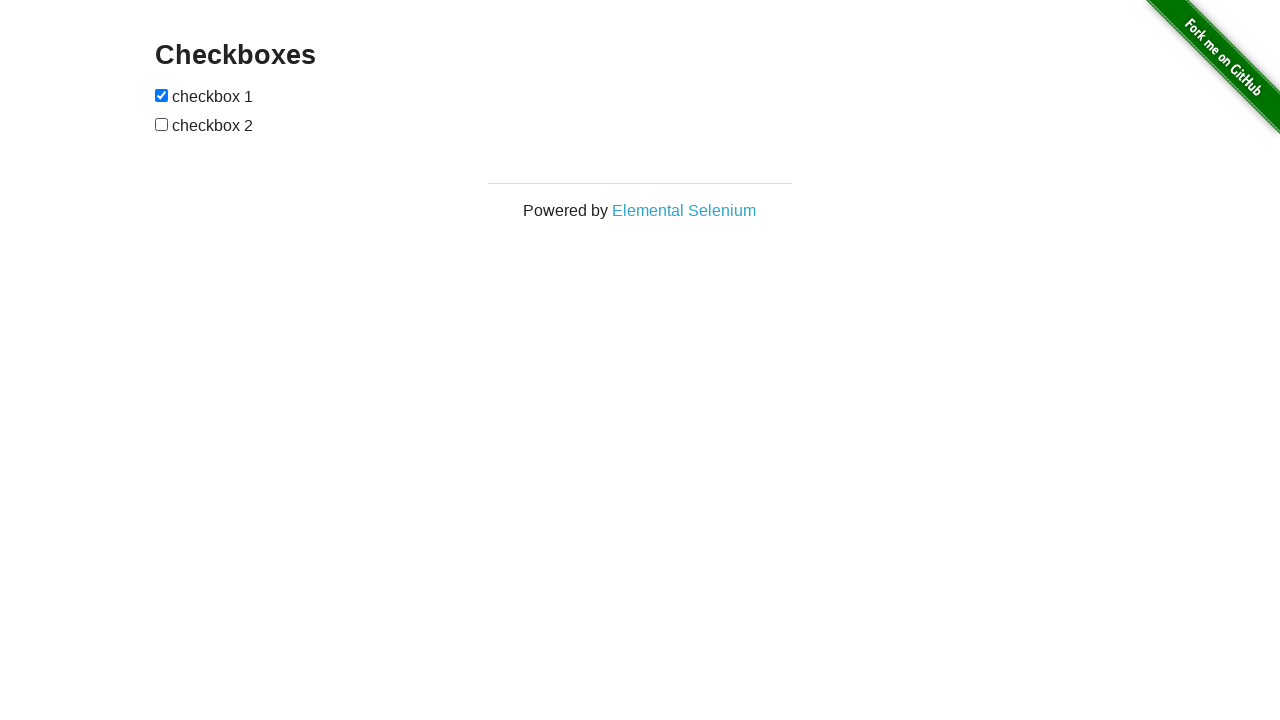

Verified second checkbox is now unchecked
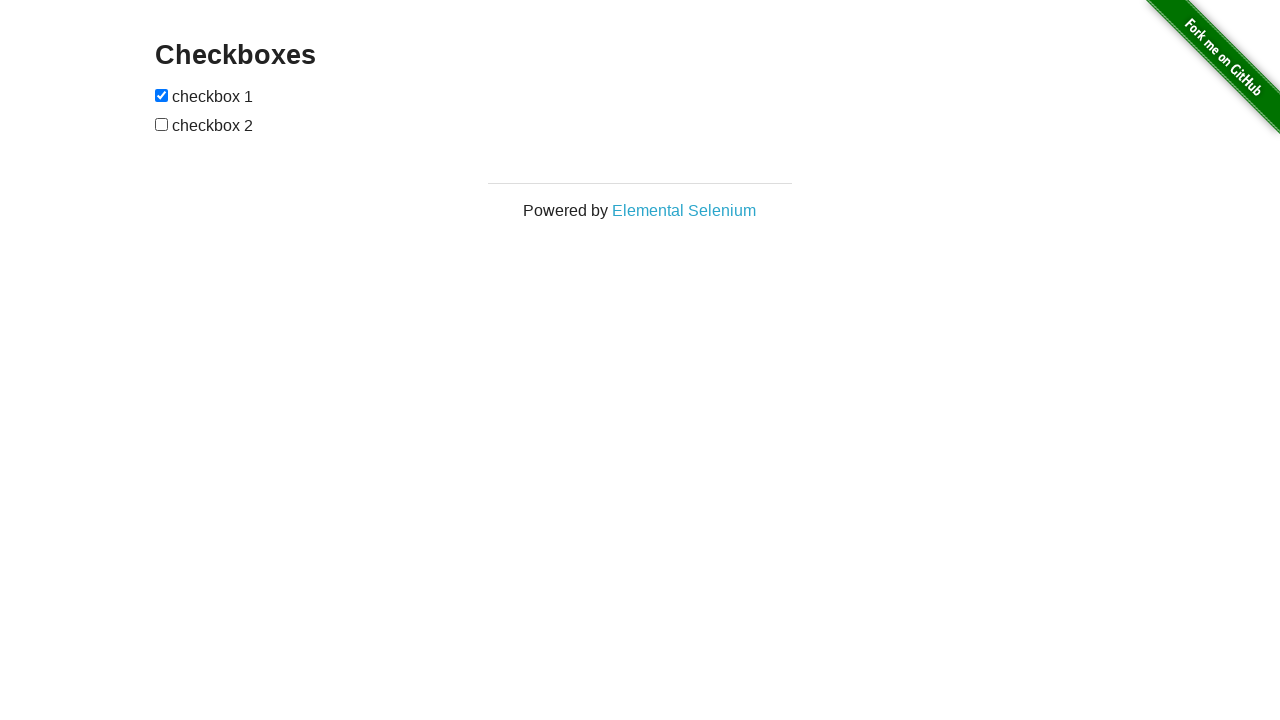

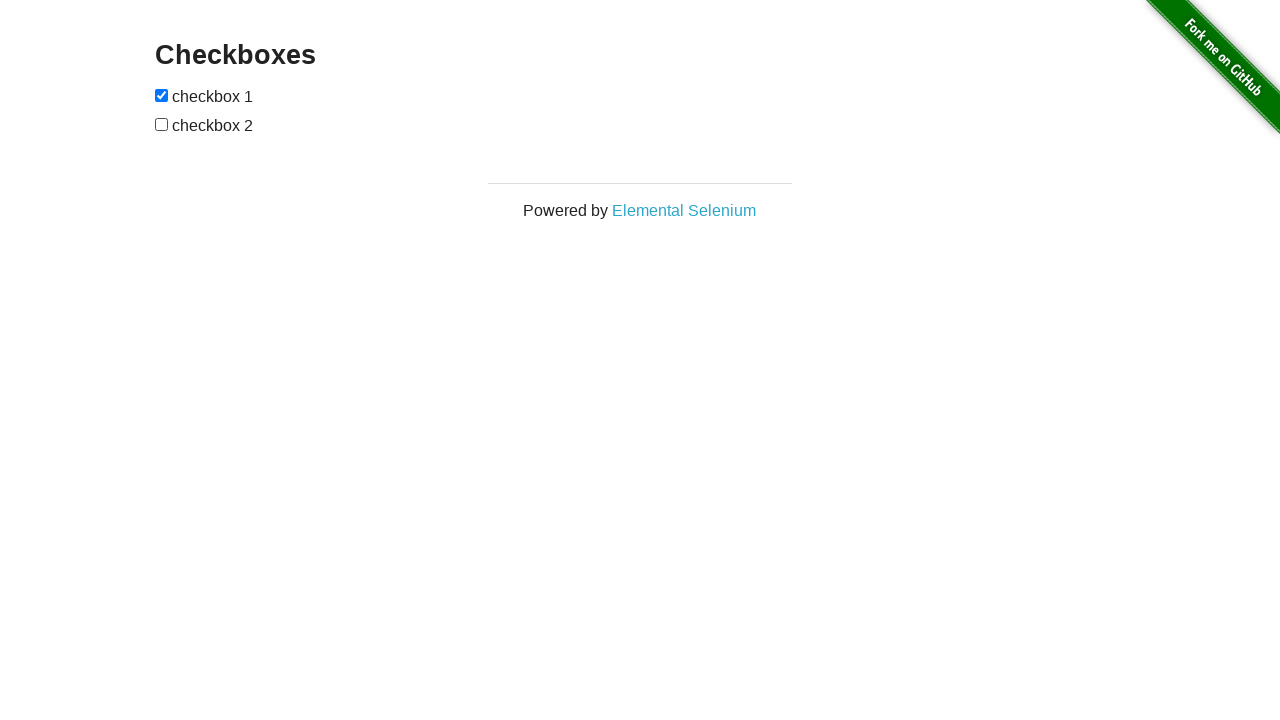